Tests Angular dropdown selection for different sports options and verifies selected values

Starting URL: https://ej2.syncfusion.com/angular/demos/?_ga=2.262049992.437420821.1575083417-524628264.1575083417#/material/drop-down-list/data-binding

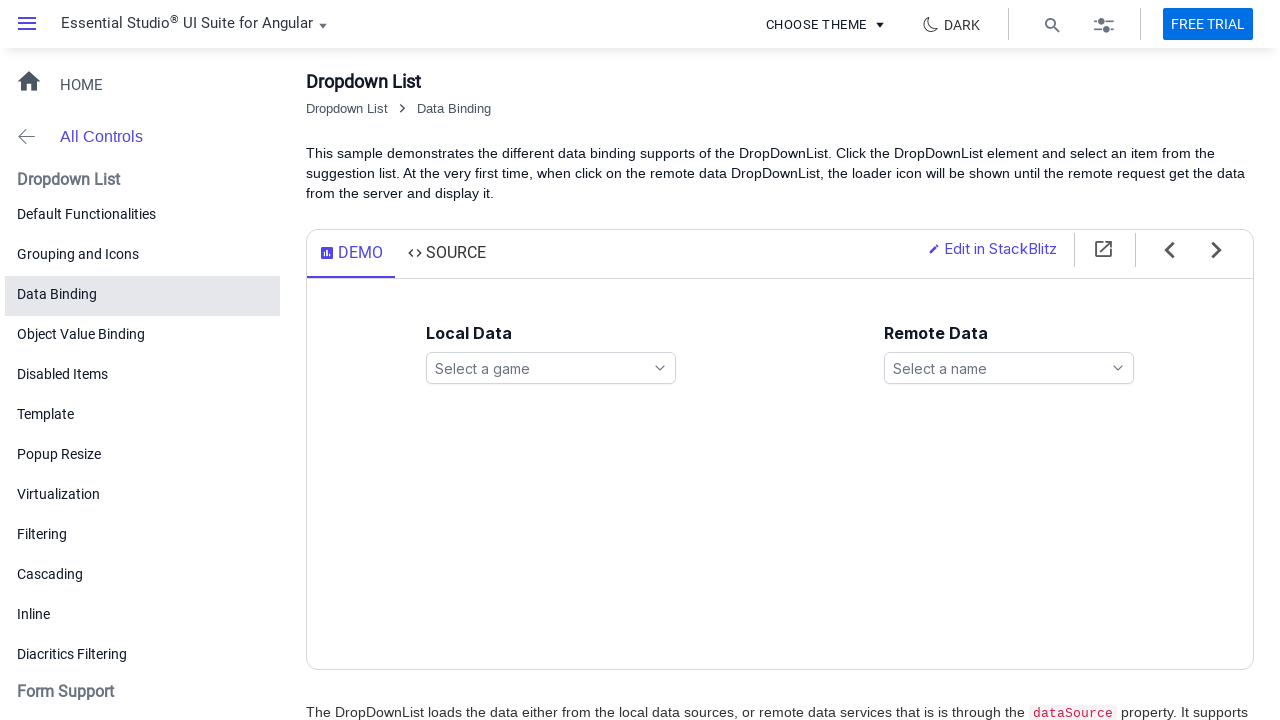

Clicked Angular dropdown to open options at (551, 368) on xpath=//ejs-dropdownlist[@id='games']
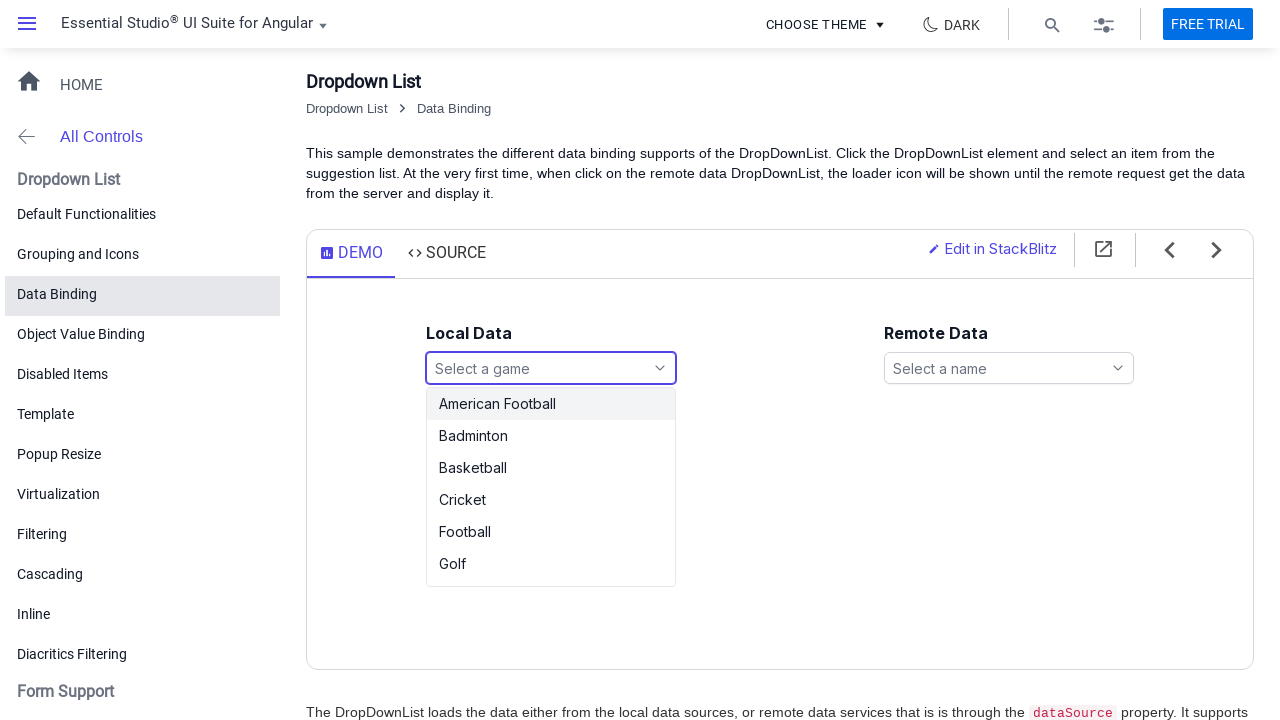

Waited for dropdown options to appear
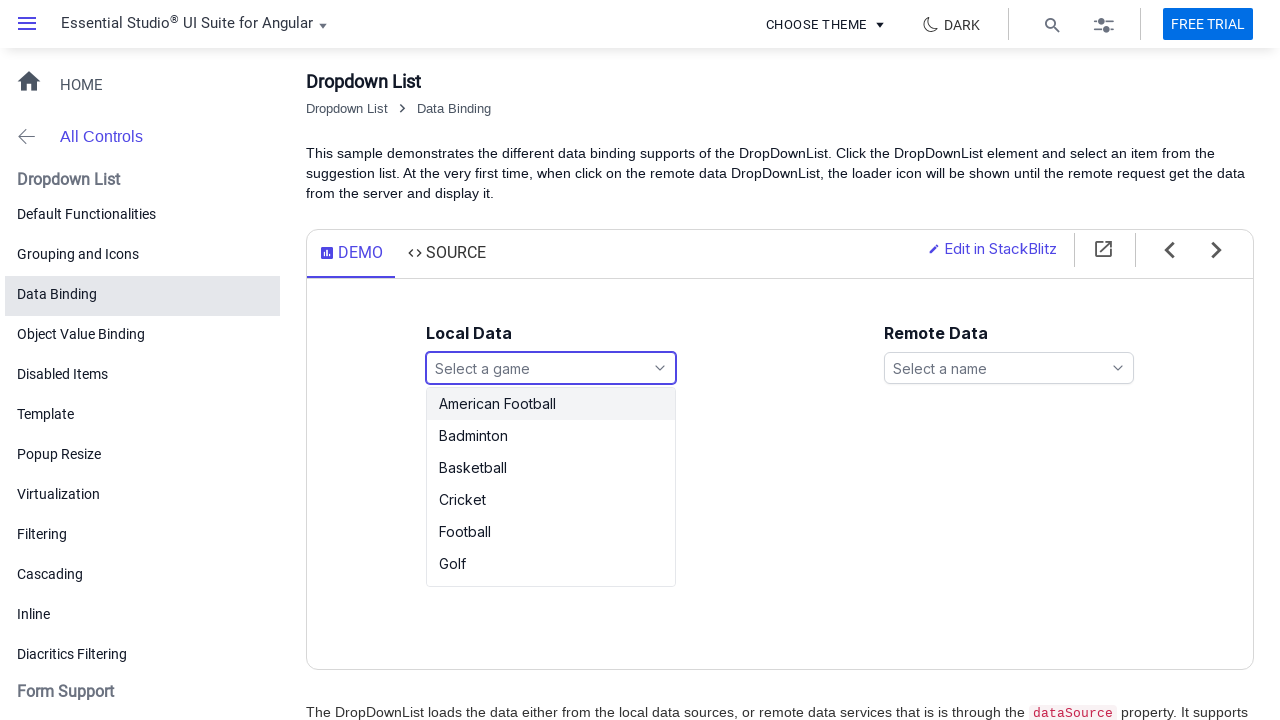

Selected 'Basketball' from dropdown at (551, 468) on xpath=//ul[@id='games_options']//li[text()='Basketball']
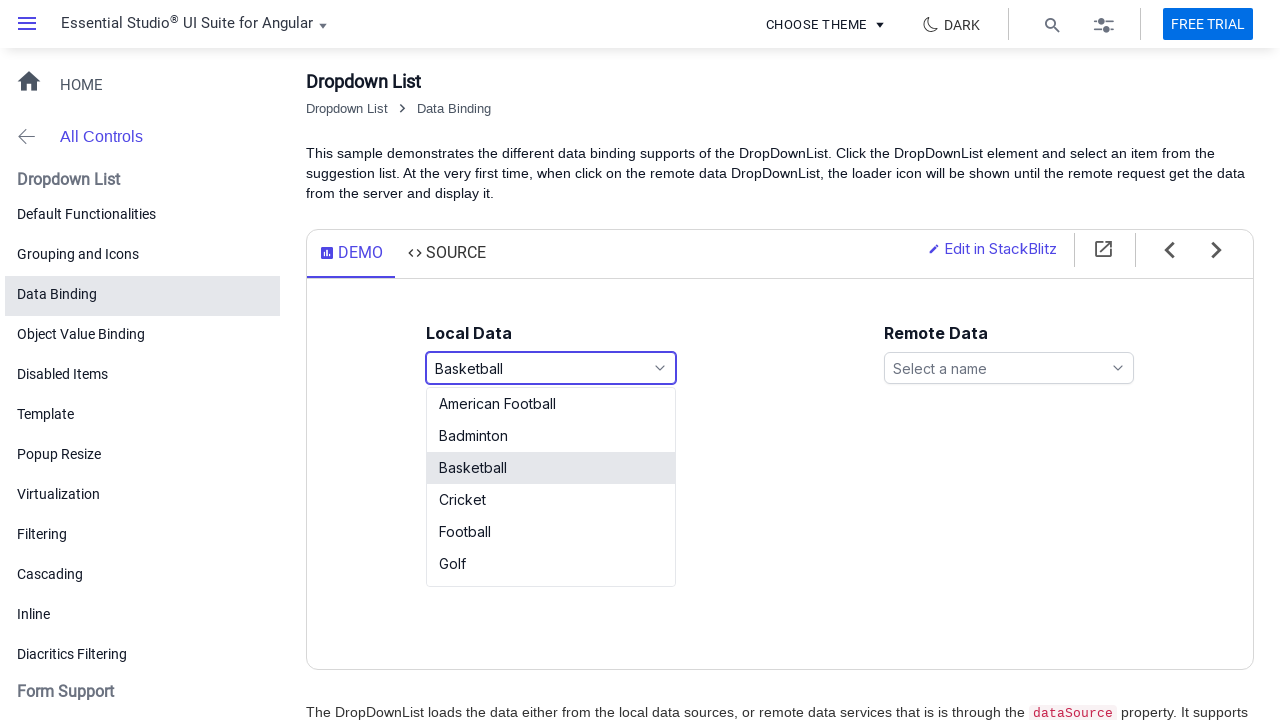

Verified selected value is 'Basketball'
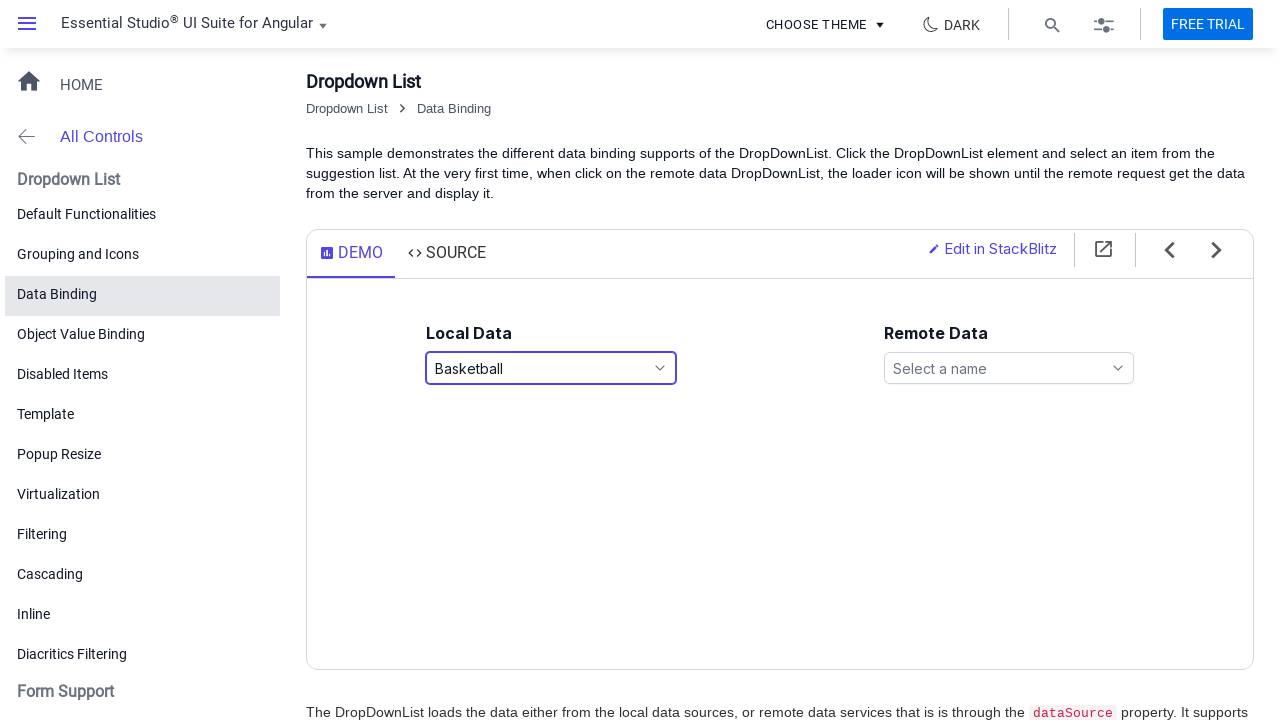

Assertion passed: 'Basketball' is correctly selected
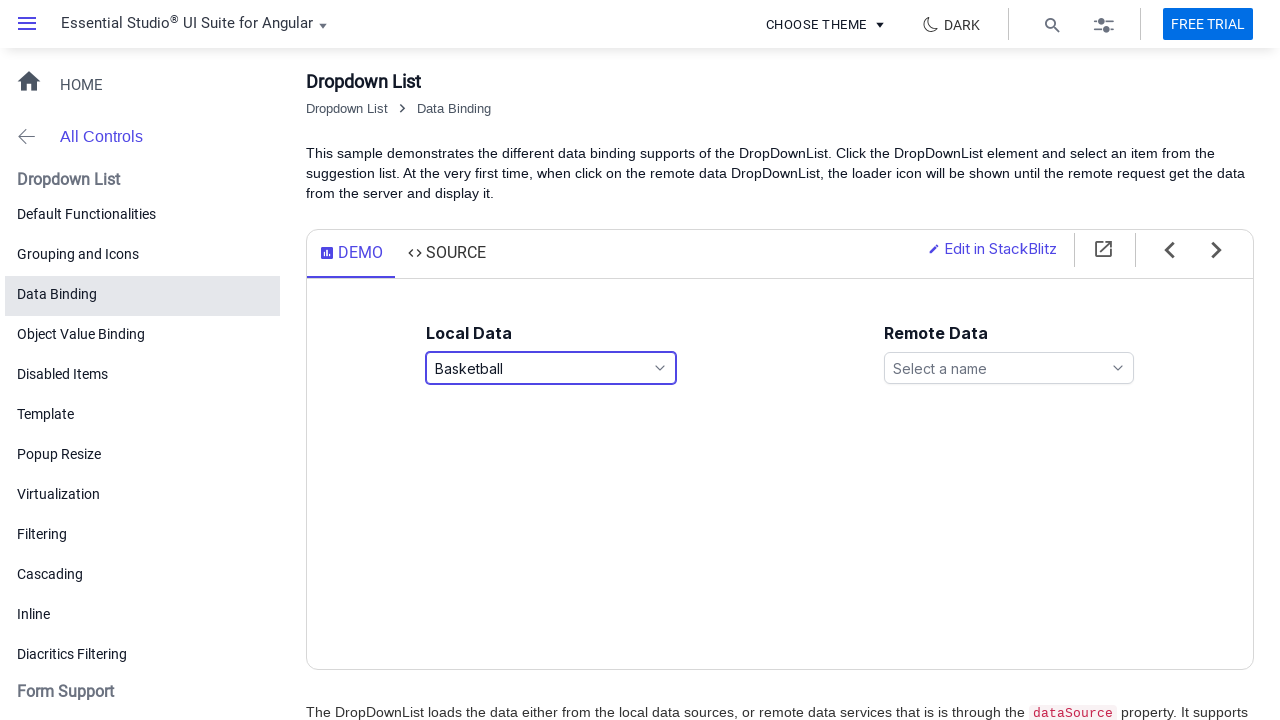

Clicked Angular dropdown to open options at (551, 368) on xpath=//ejs-dropdownlist[@id='games']
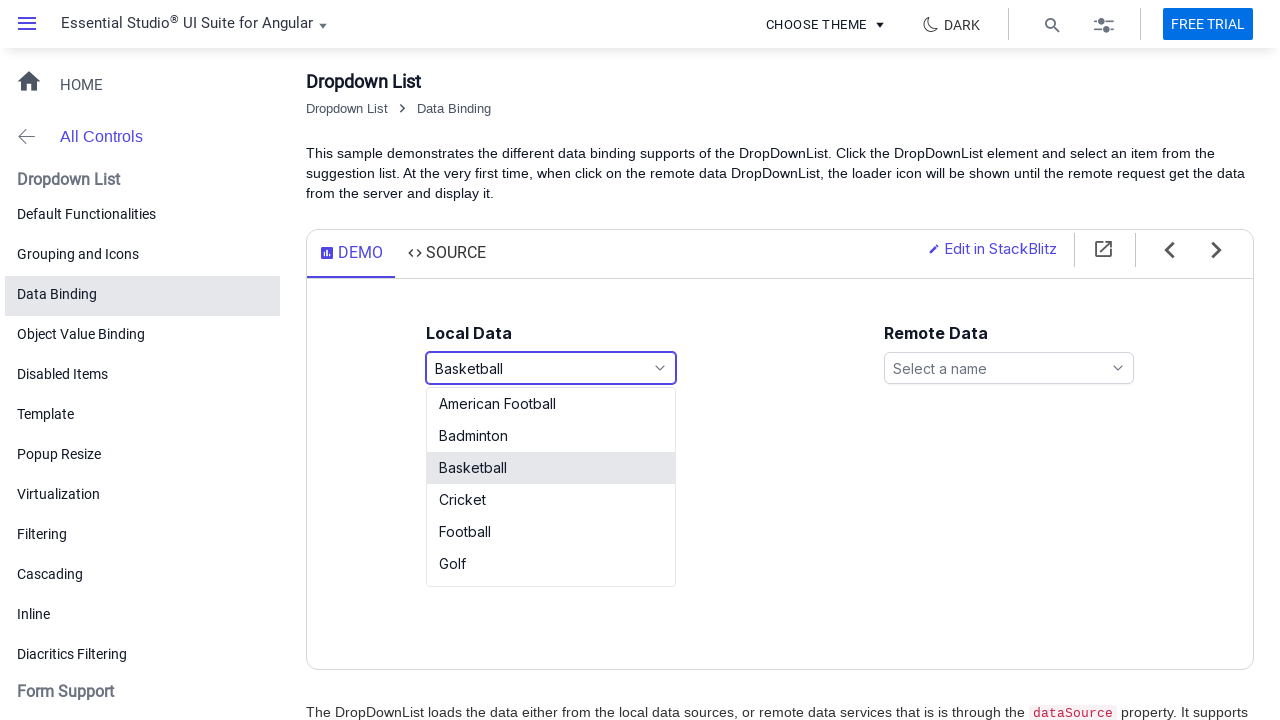

Waited for dropdown options to appear
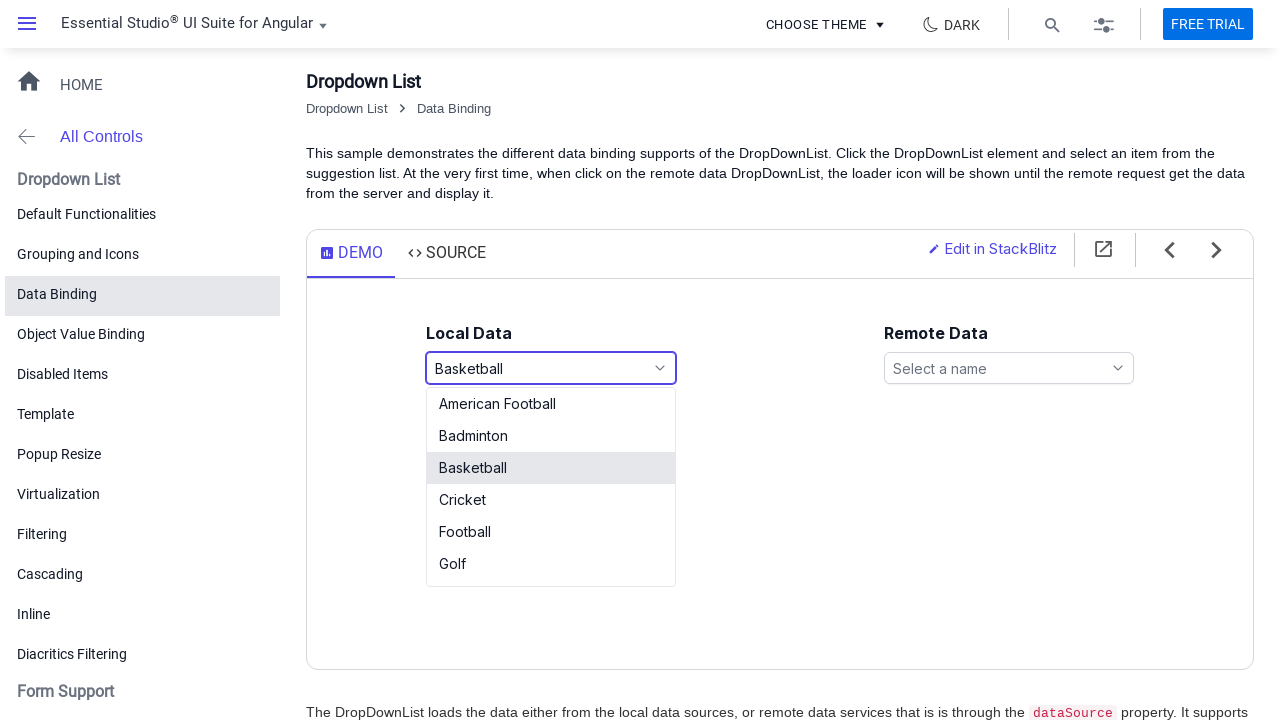

Selected 'Cricket' from dropdown at (551, 500) on xpath=//ul[@id='games_options']//li[text()='Cricket']
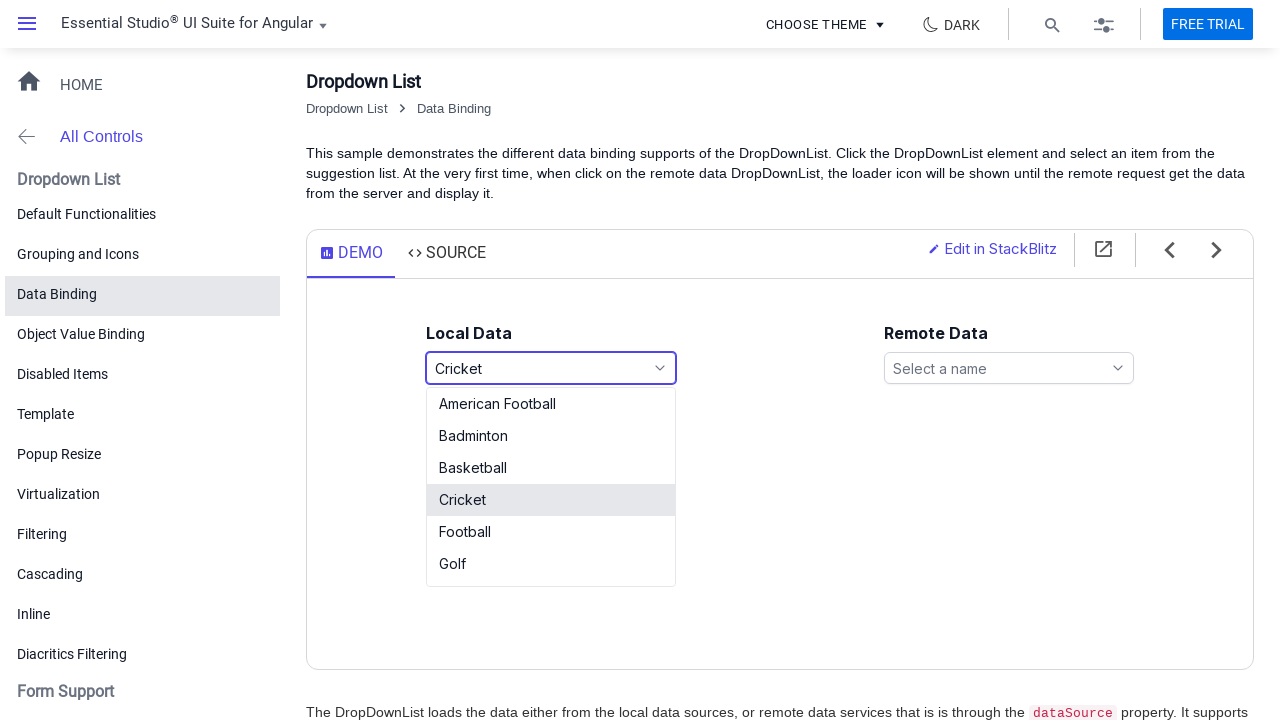

Verified selected value is 'Cricket'
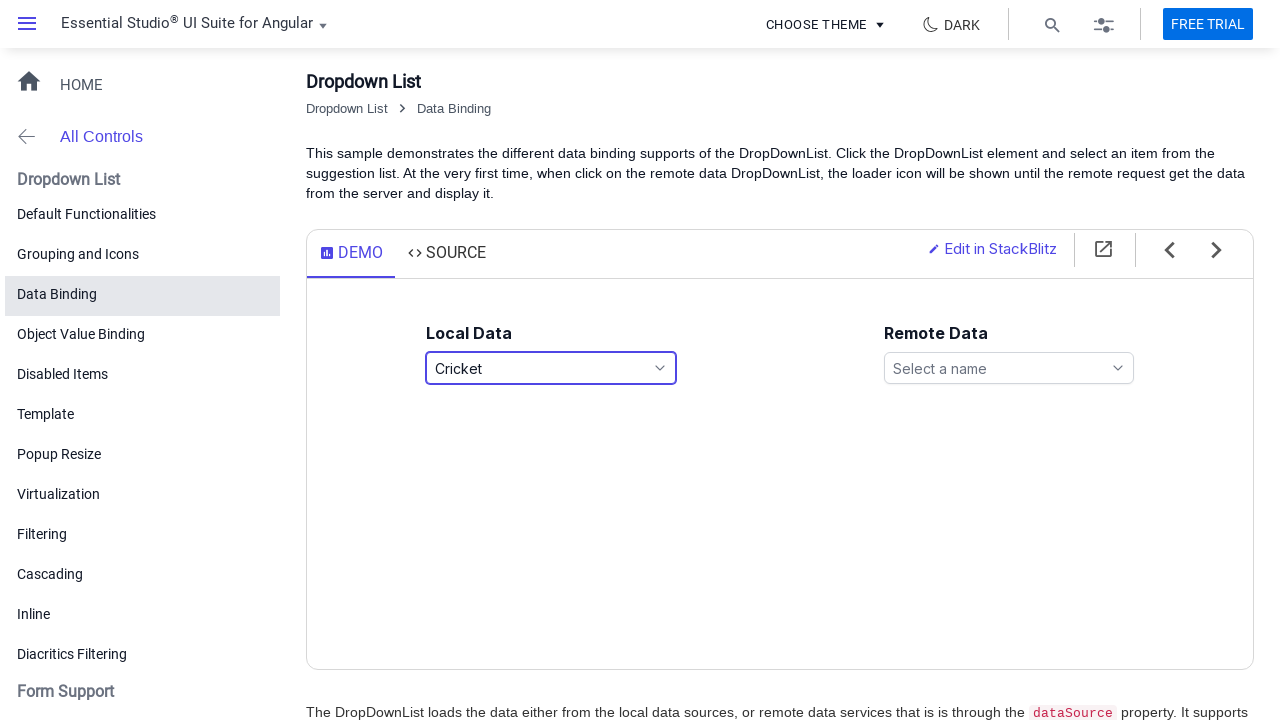

Assertion passed: 'Cricket' is correctly selected
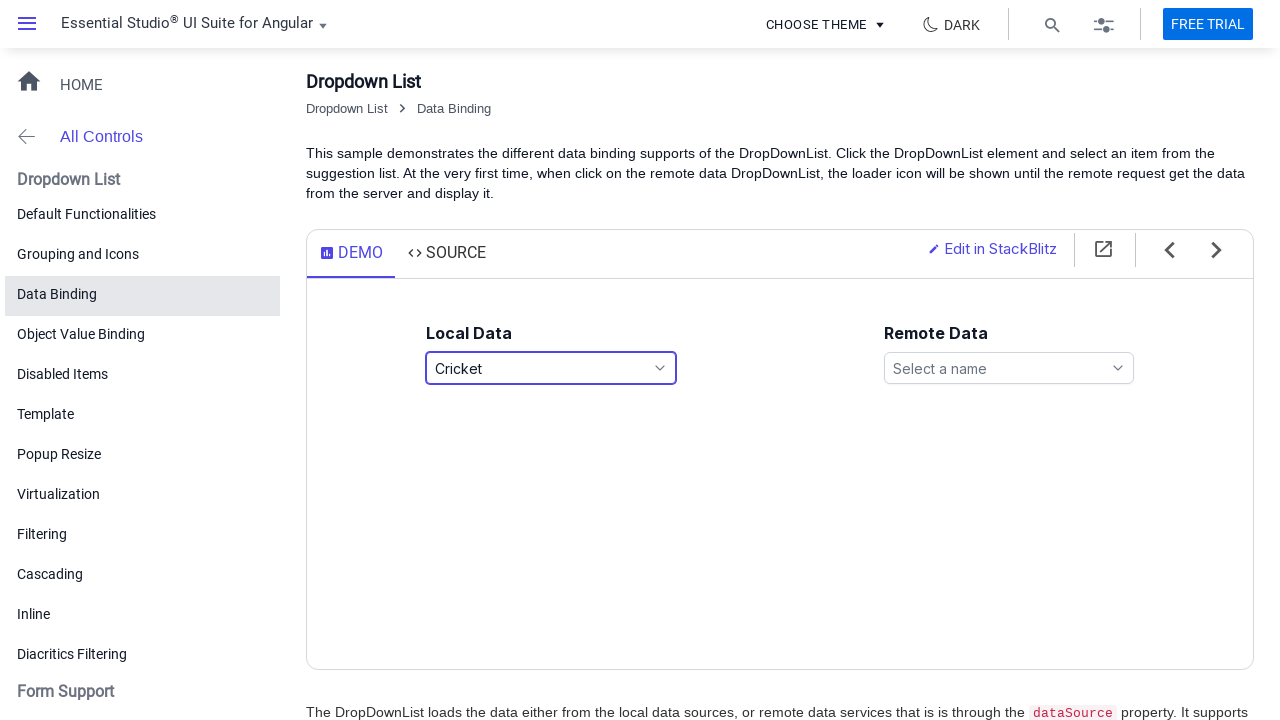

Clicked Angular dropdown to open options at (551, 368) on xpath=//ejs-dropdownlist[@id='games']
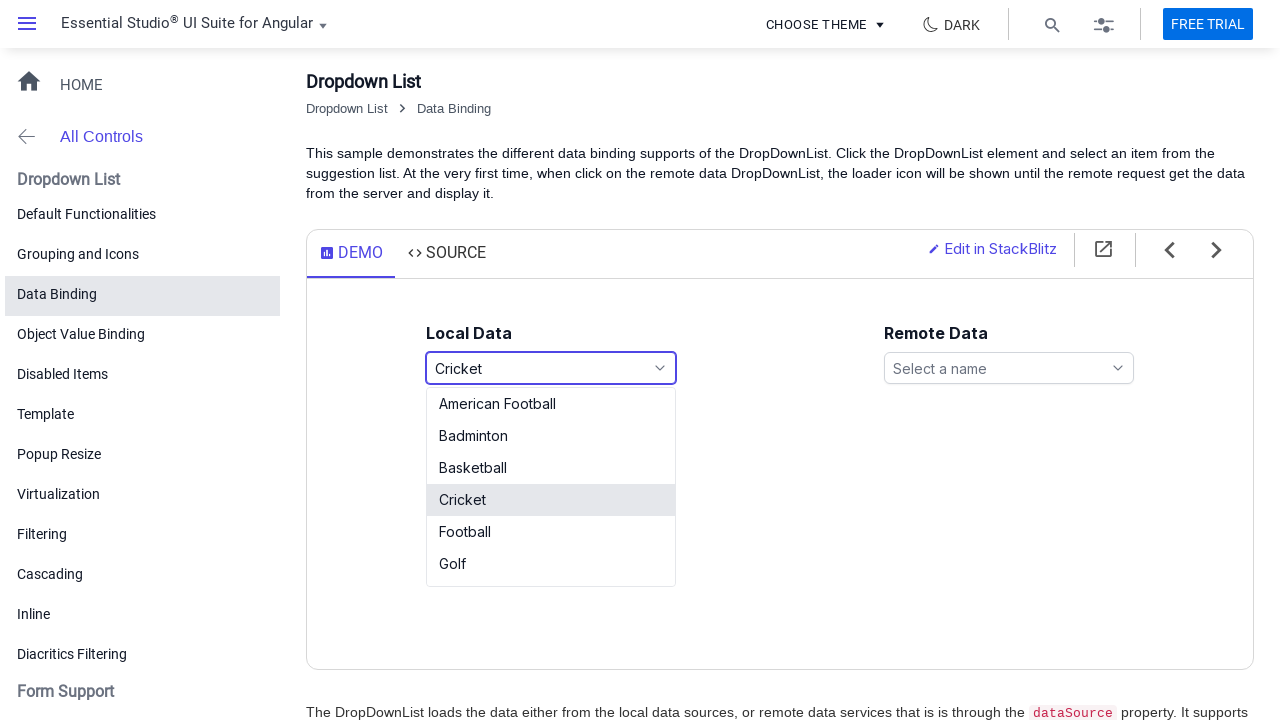

Waited for dropdown options to appear
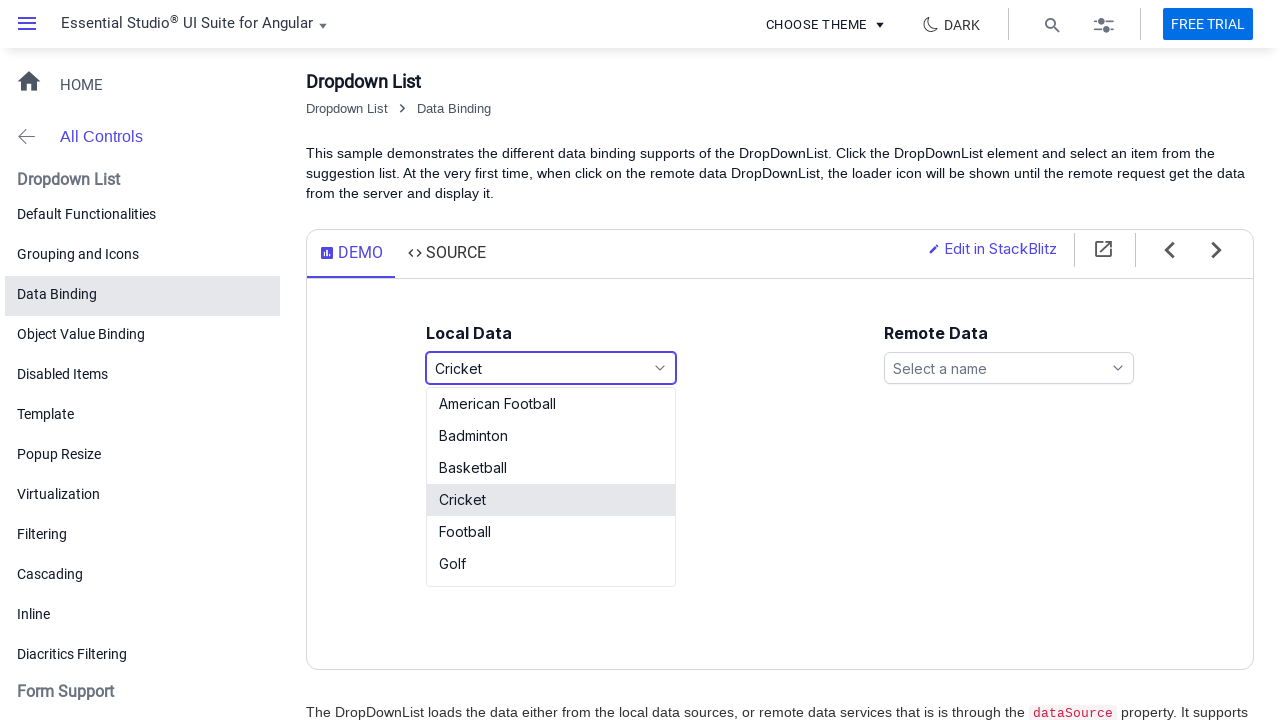

Selected 'Football' from dropdown at (551, 532) on xpath=//ul[@id='games_options']//li[text()='Football']
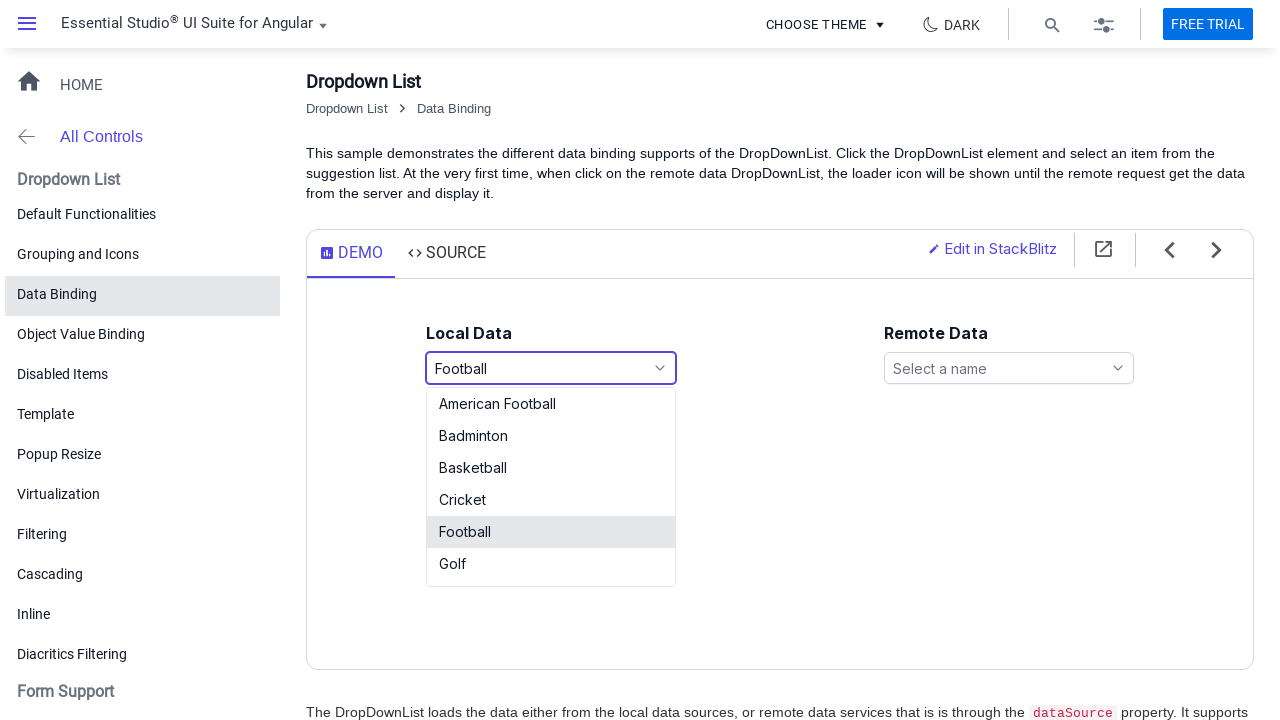

Verified selected value is 'Football'
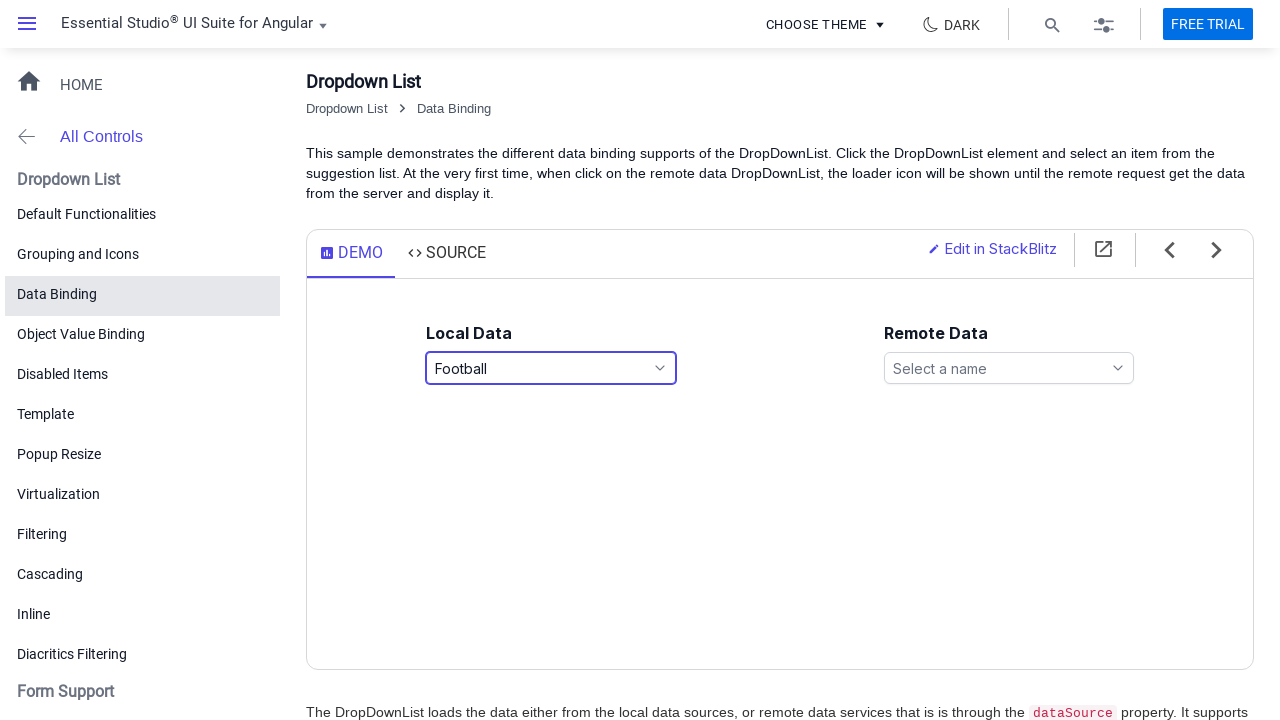

Assertion passed: 'Football' is correctly selected
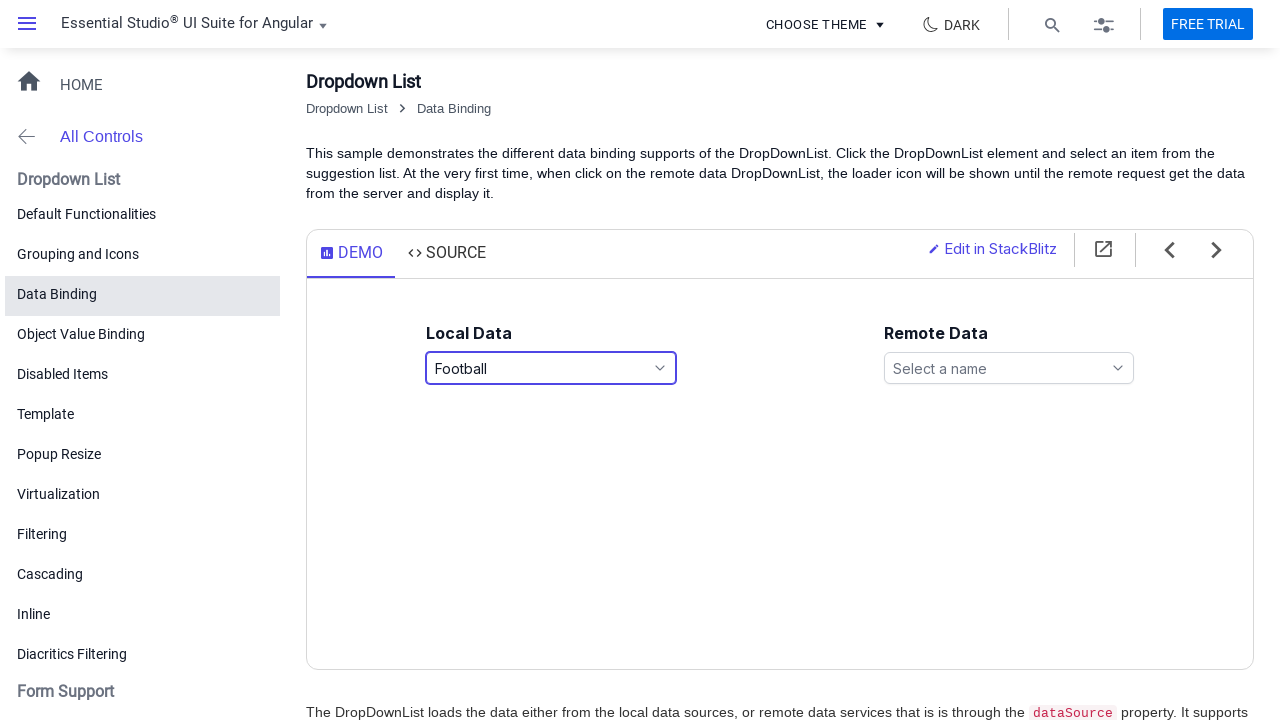

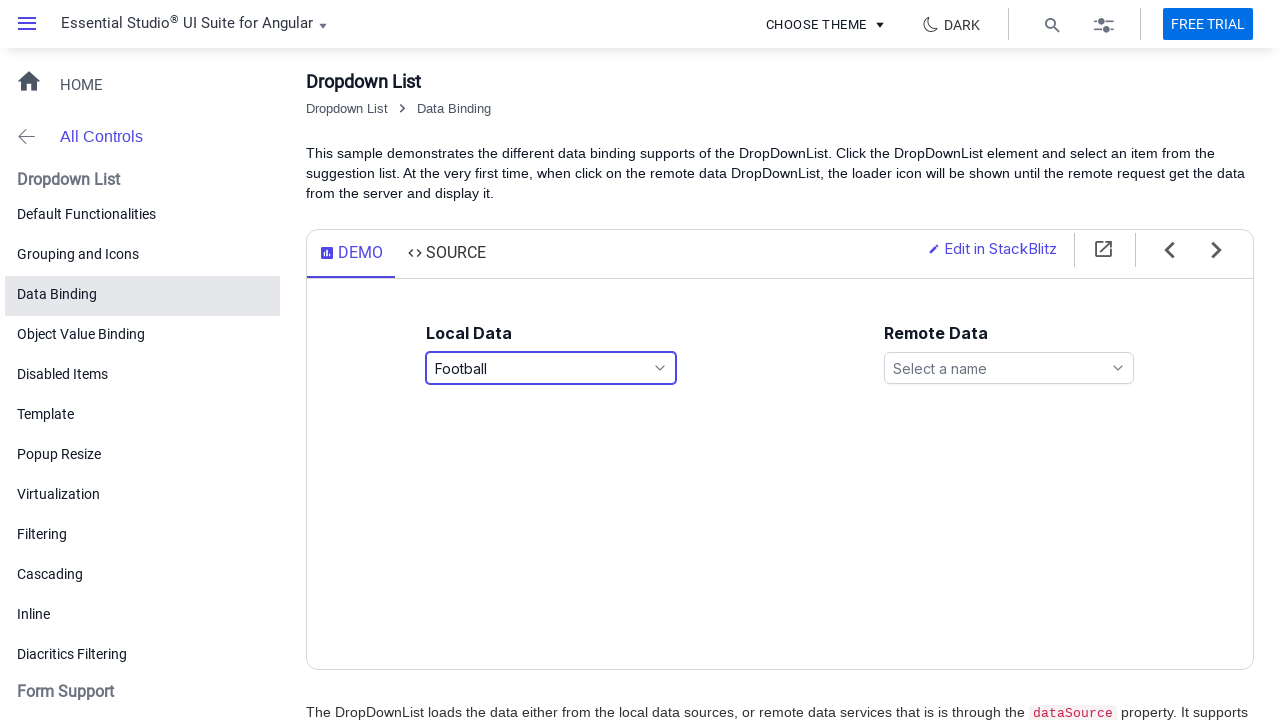